Tests scrolling functionality using JavaScript executor to scroll to different elements on a page with large content

Starting URL: https://practice.cydeo.com/large

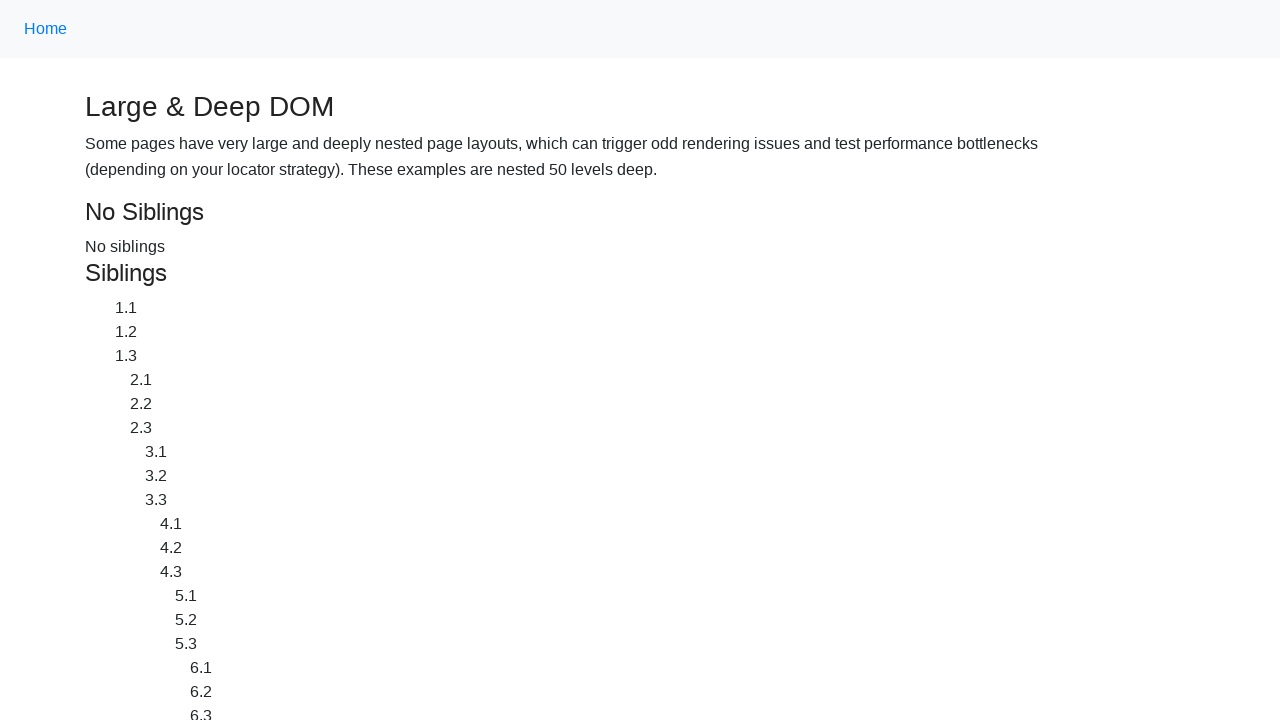

Located CYDEO link at the bottom of the page
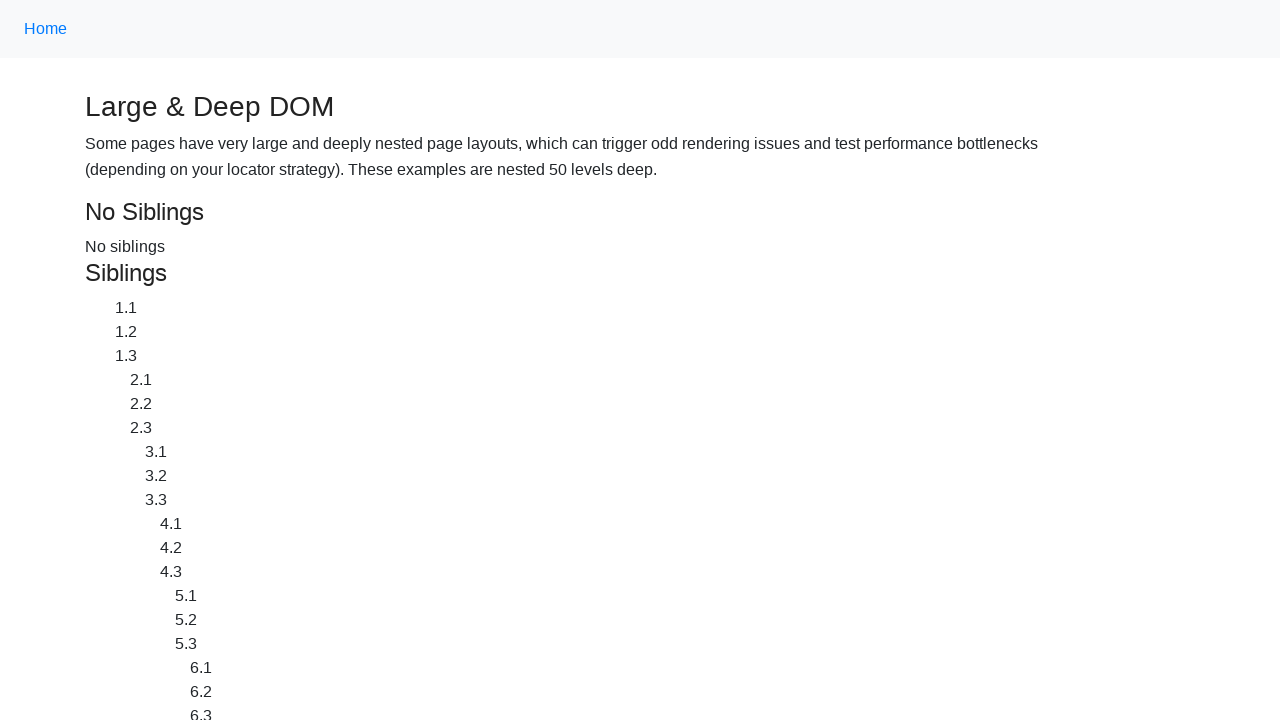

Located Home button
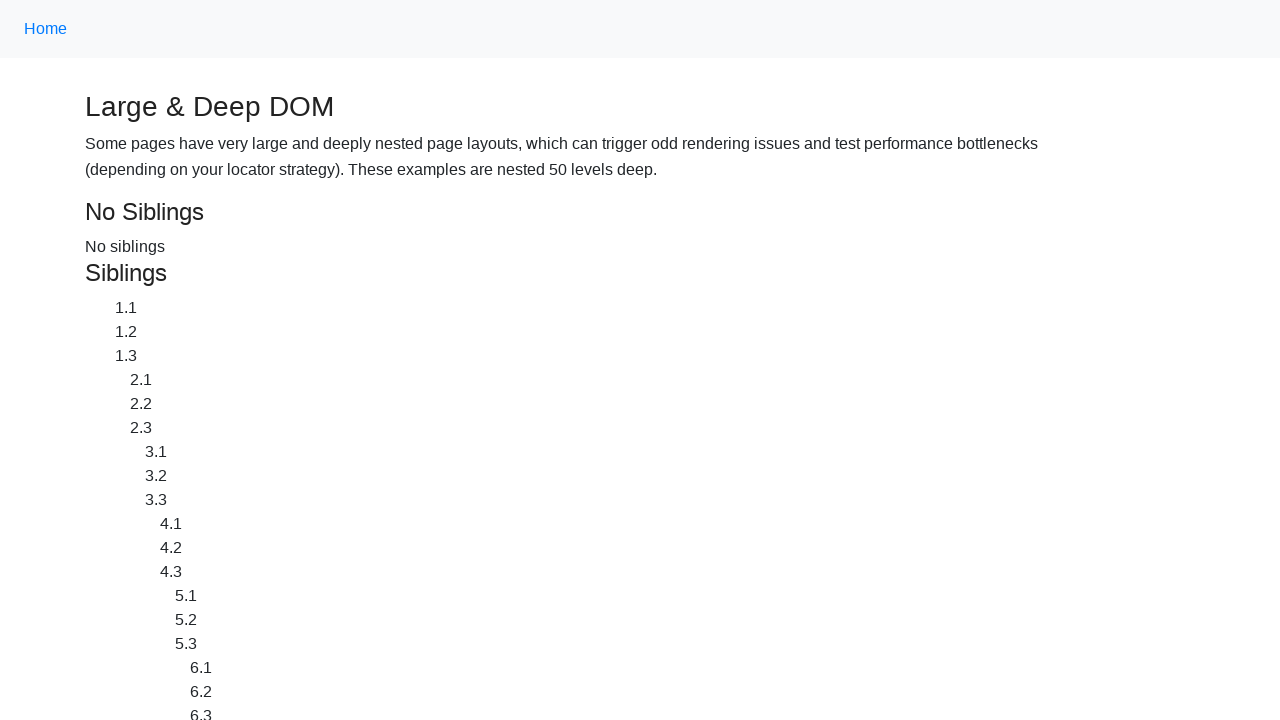

Scrolled to CYDEO link at the bottom of the page
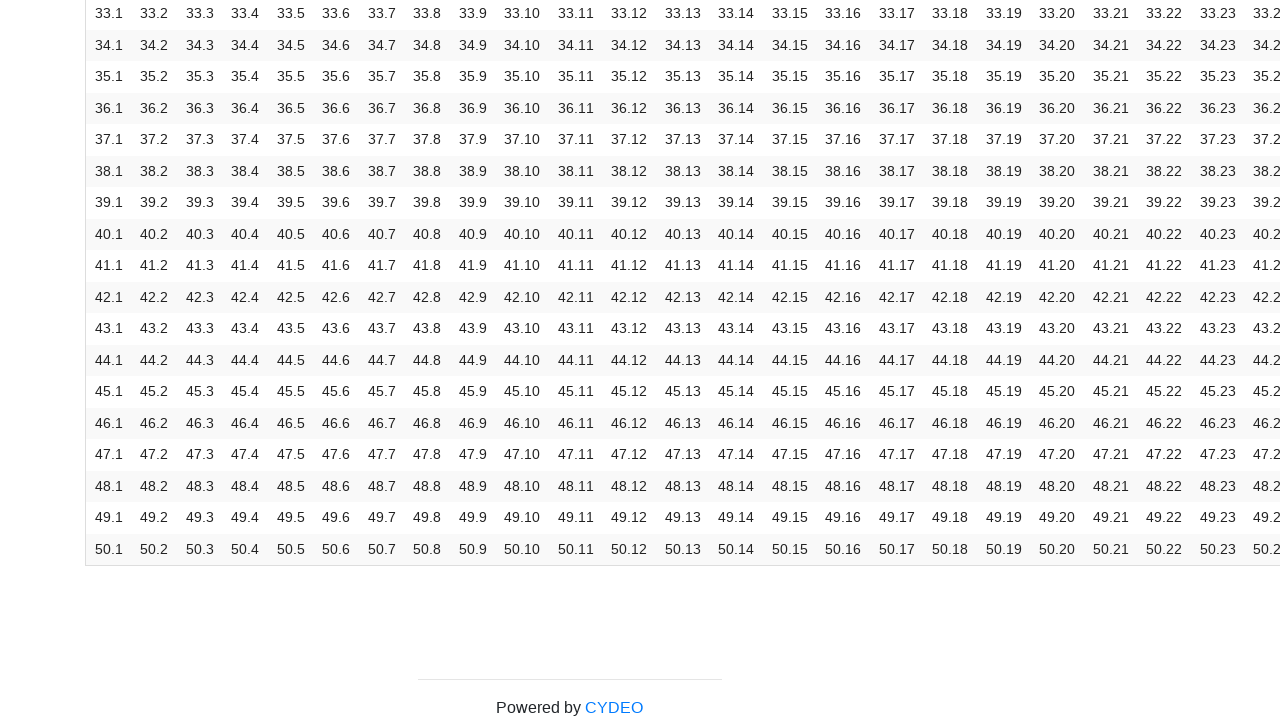

Waited 2 seconds to observe scroll effect
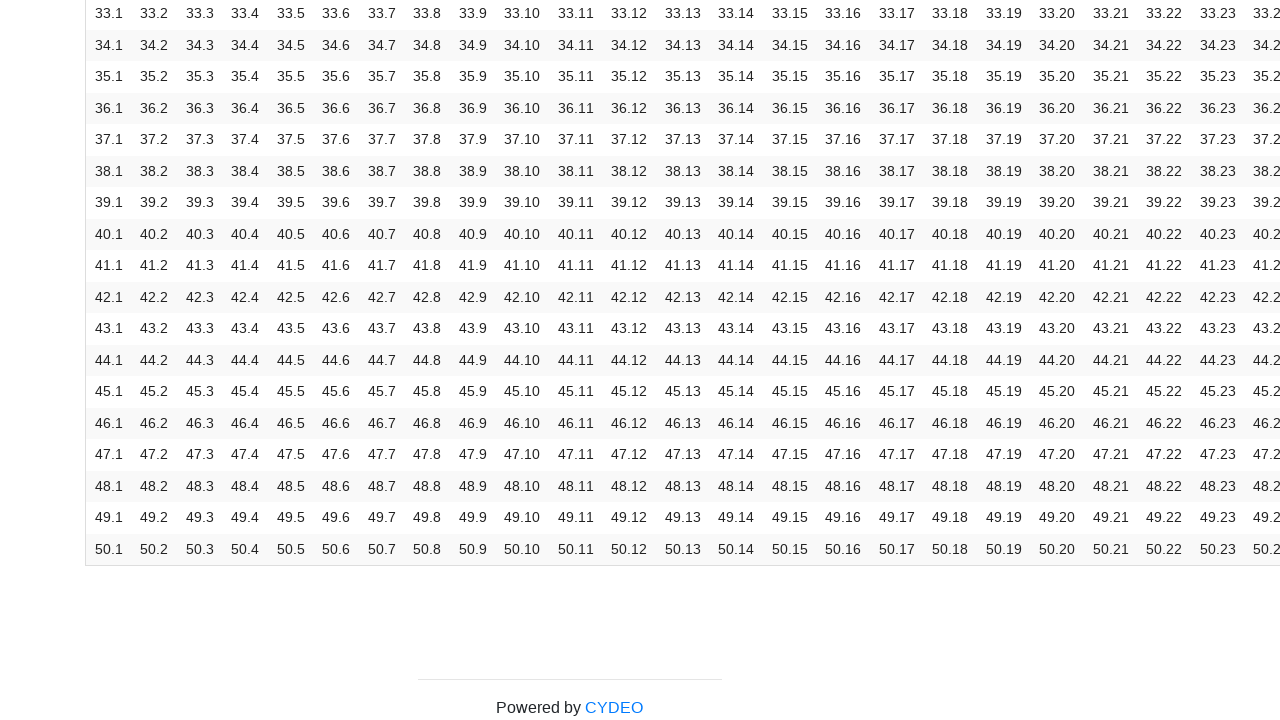

Scrolled back to Home button
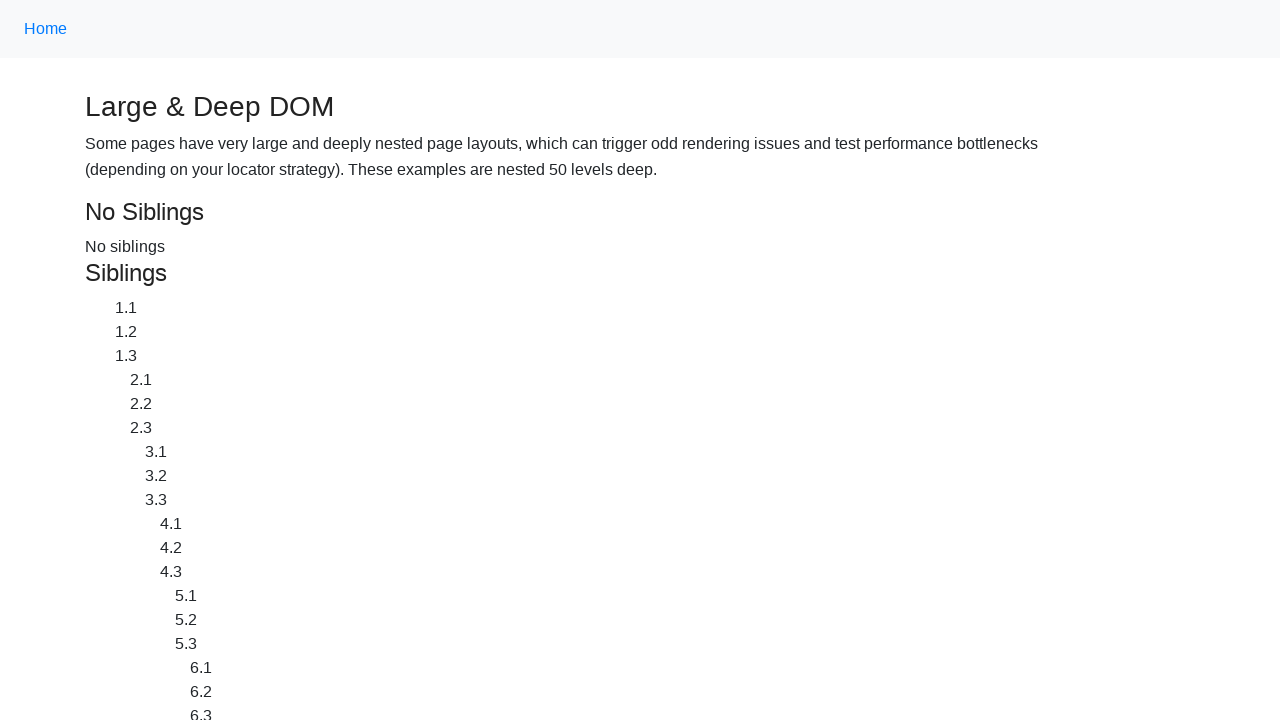

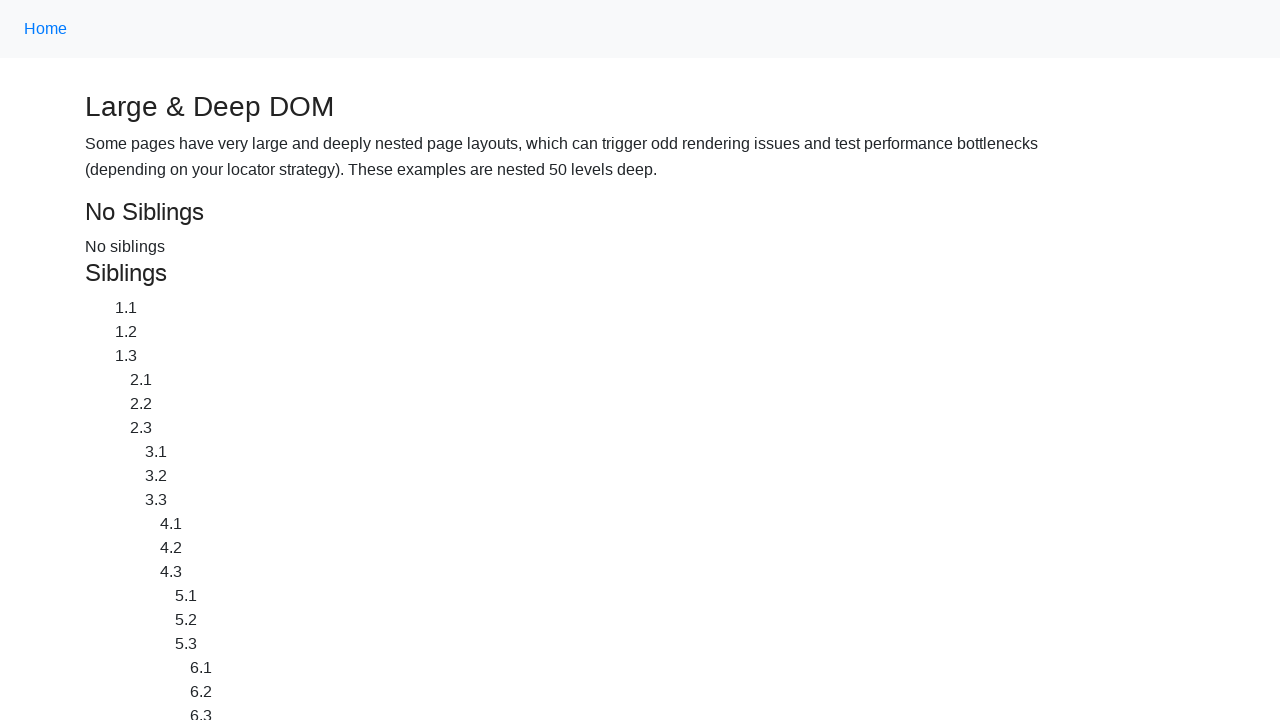